Tests editing an existing todo item by double-clicking on it and changing its text.

Starting URL: https://demo.playwright.dev/todomvc/#/

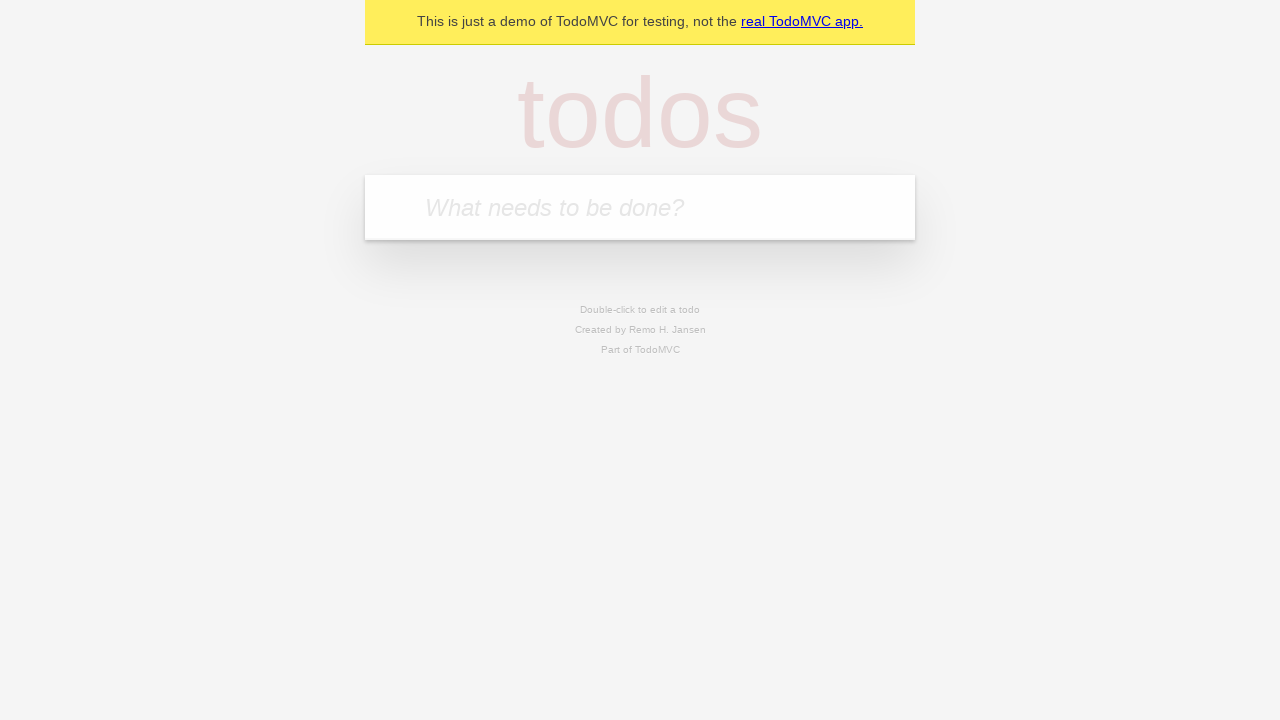

Waited for todos heading to load
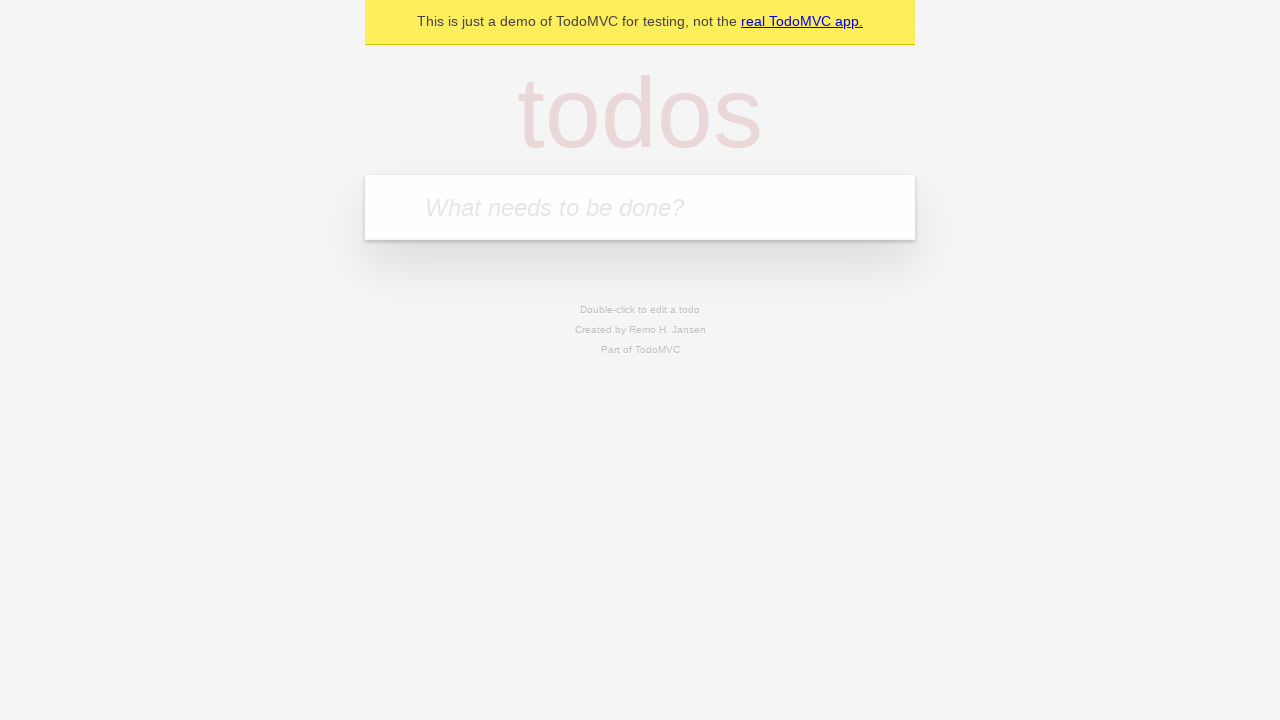

Filled todo input with 'go to Costco and buy egg and milk' on internal:attr=[placeholder="What needs to be done?"i]
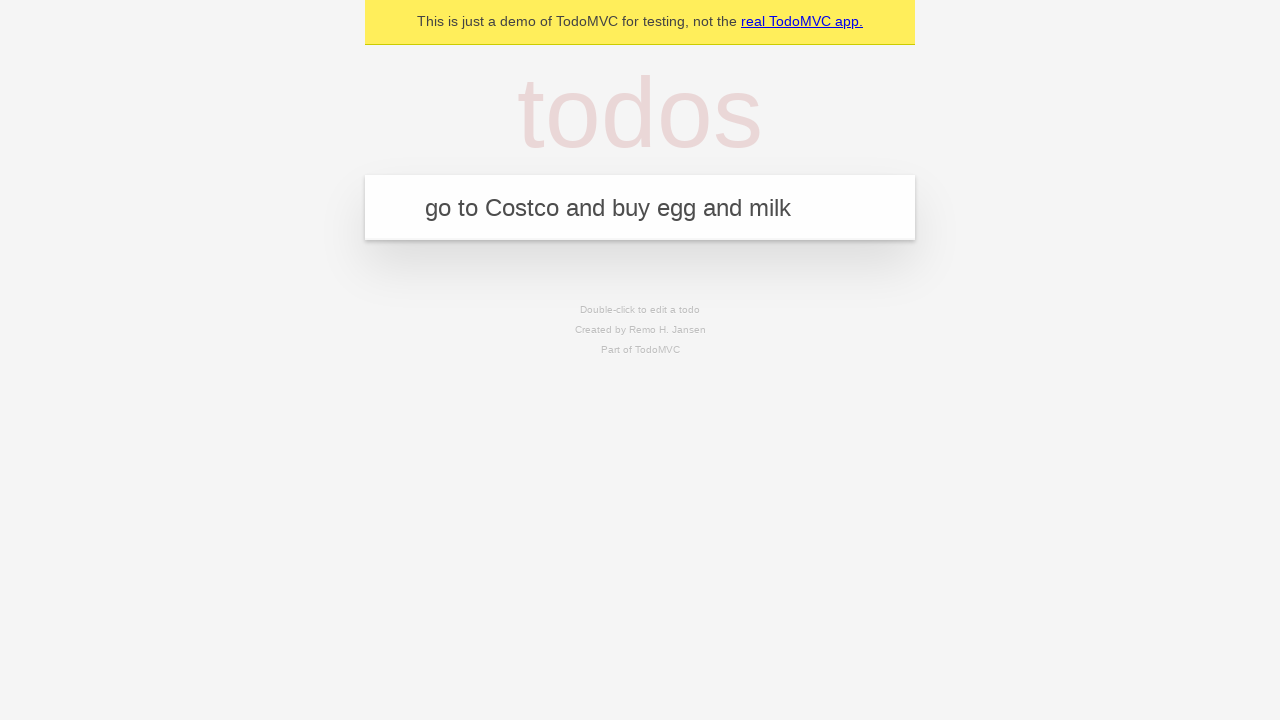

Pressed Enter to create todo item 'go to Costco and buy egg and milk' on internal:attr=[placeholder="What needs to be done?"i]
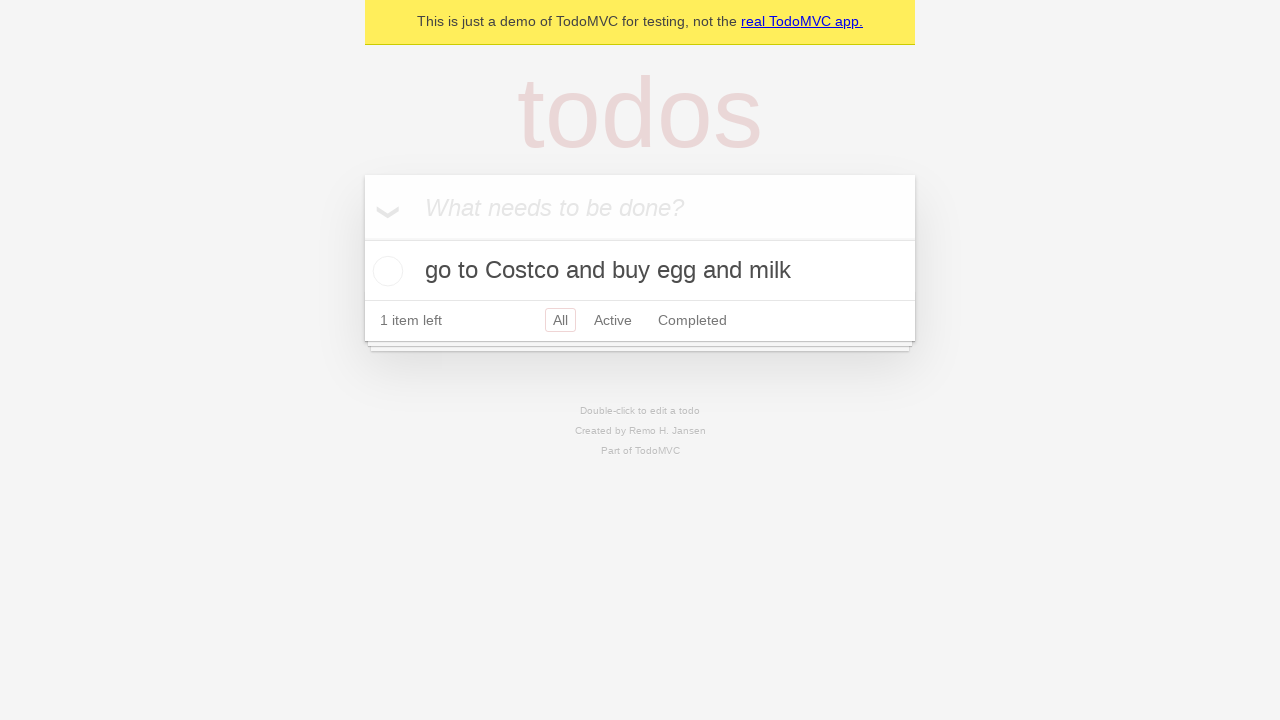

Filled todo input with 'have dental appointment at 3:00 pm' on internal:attr=[placeholder="What needs to be done?"i]
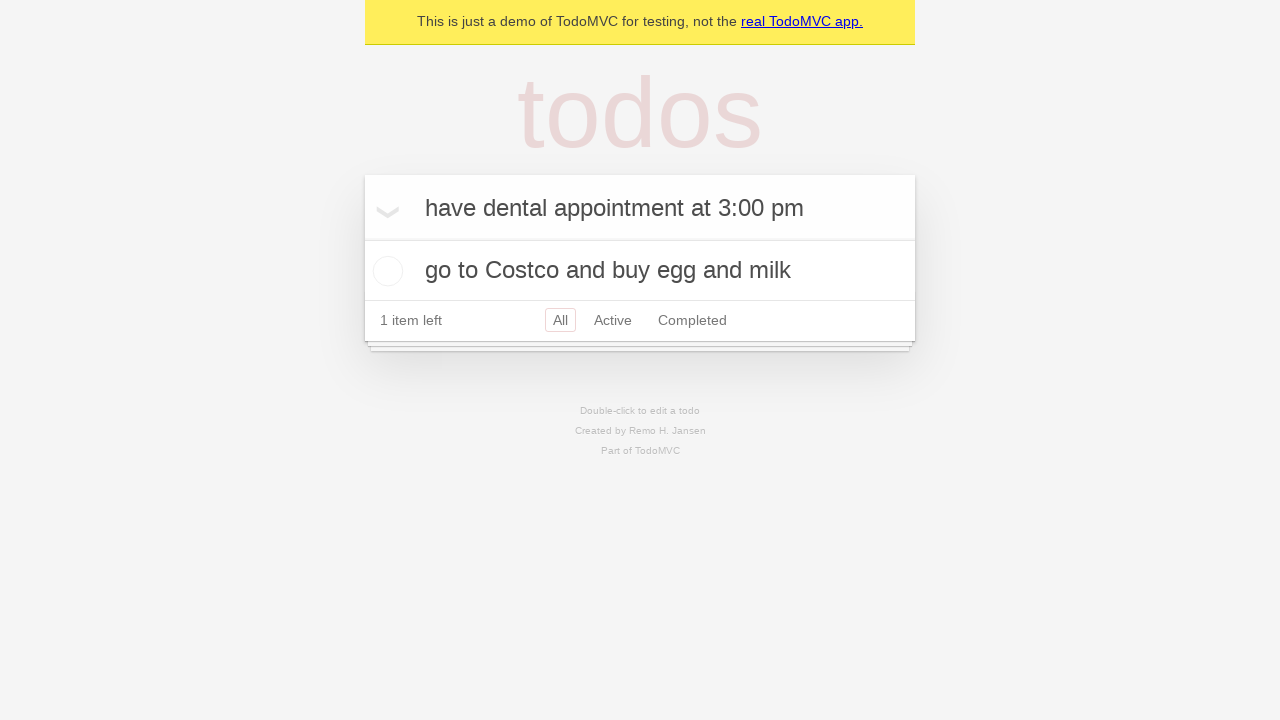

Pressed Enter to create todo item 'have dental appointment at 3:00 pm' on internal:attr=[placeholder="What needs to be done?"i]
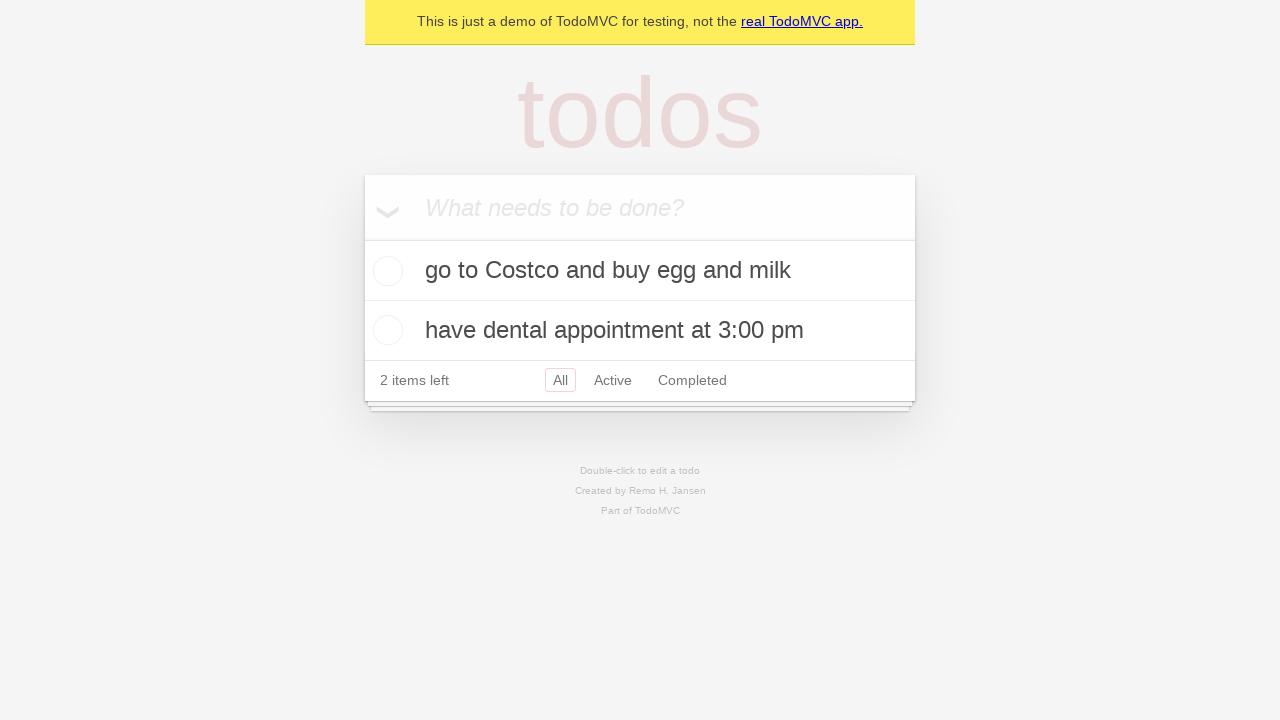

Filled todo input with 'pick-up children at 5:00 pm at school' on internal:attr=[placeholder="What needs to be done?"i]
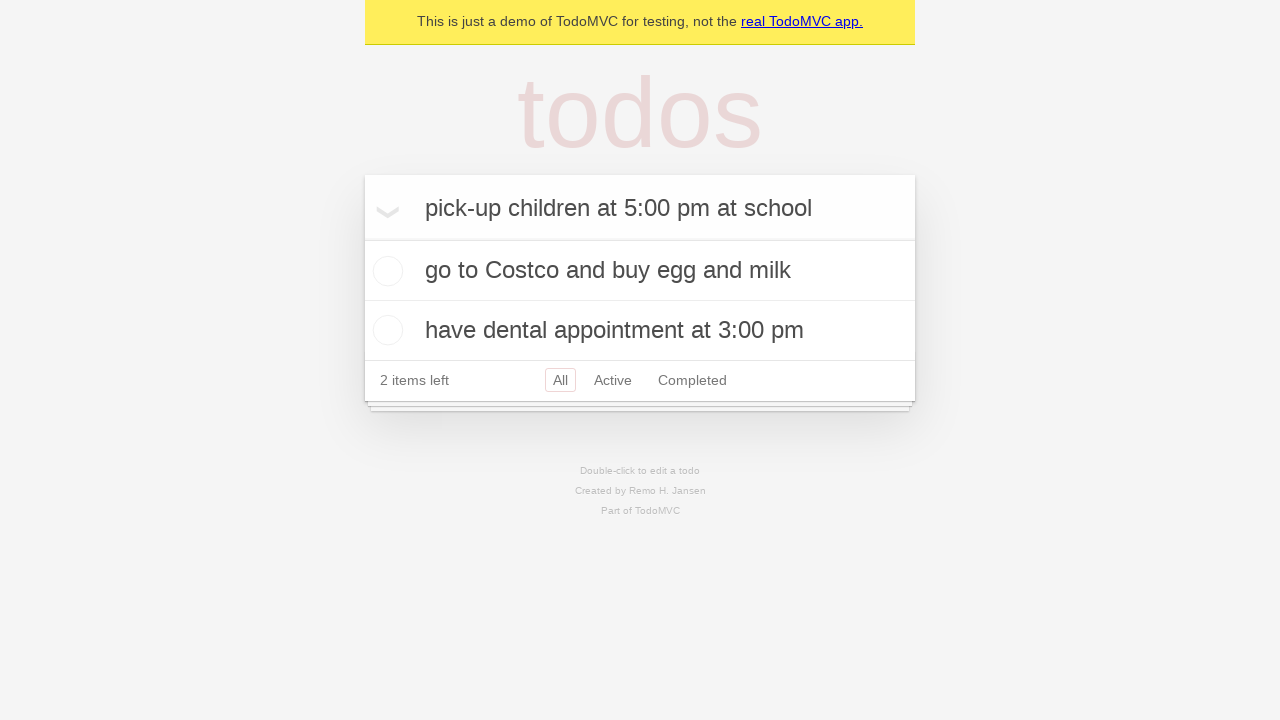

Pressed Enter to create todo item 'pick-up children at 5:00 pm at school' on internal:attr=[placeholder="What needs to be done?"i]
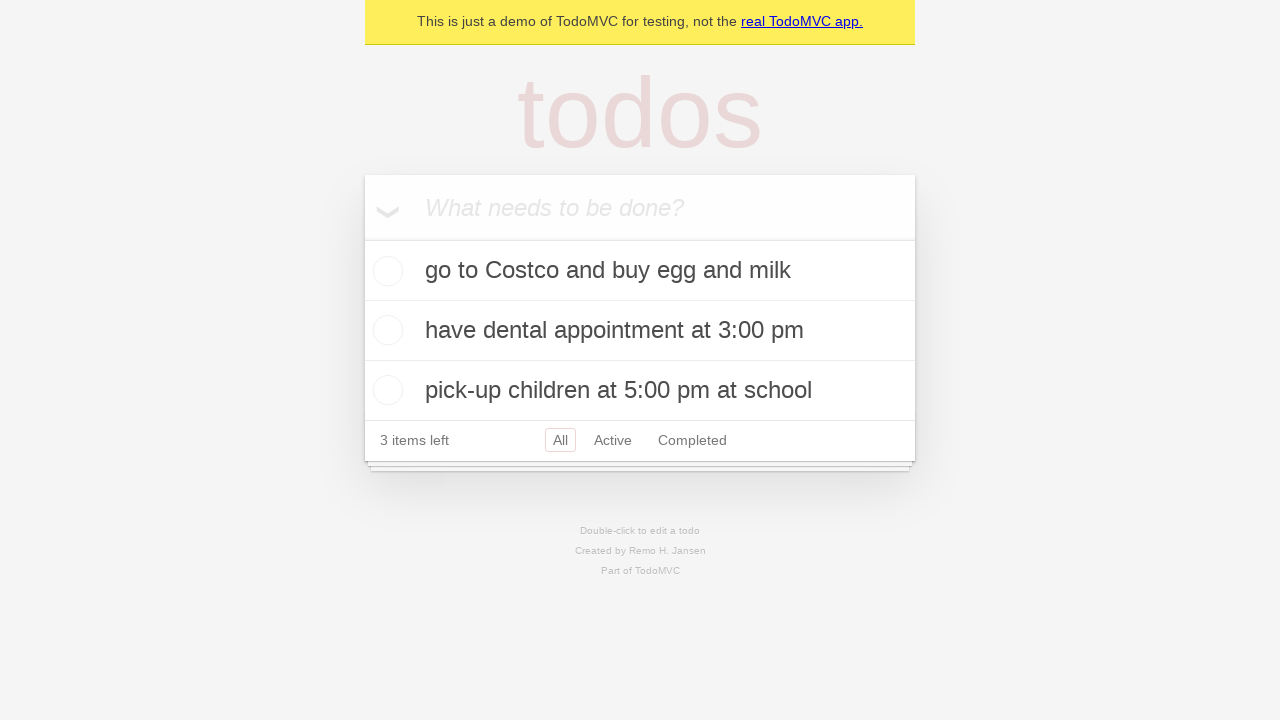

Double-clicked third todo item to enter edit mode at (640, 390) on xpath=//li[@data-testid="todo-item"] >> nth=2
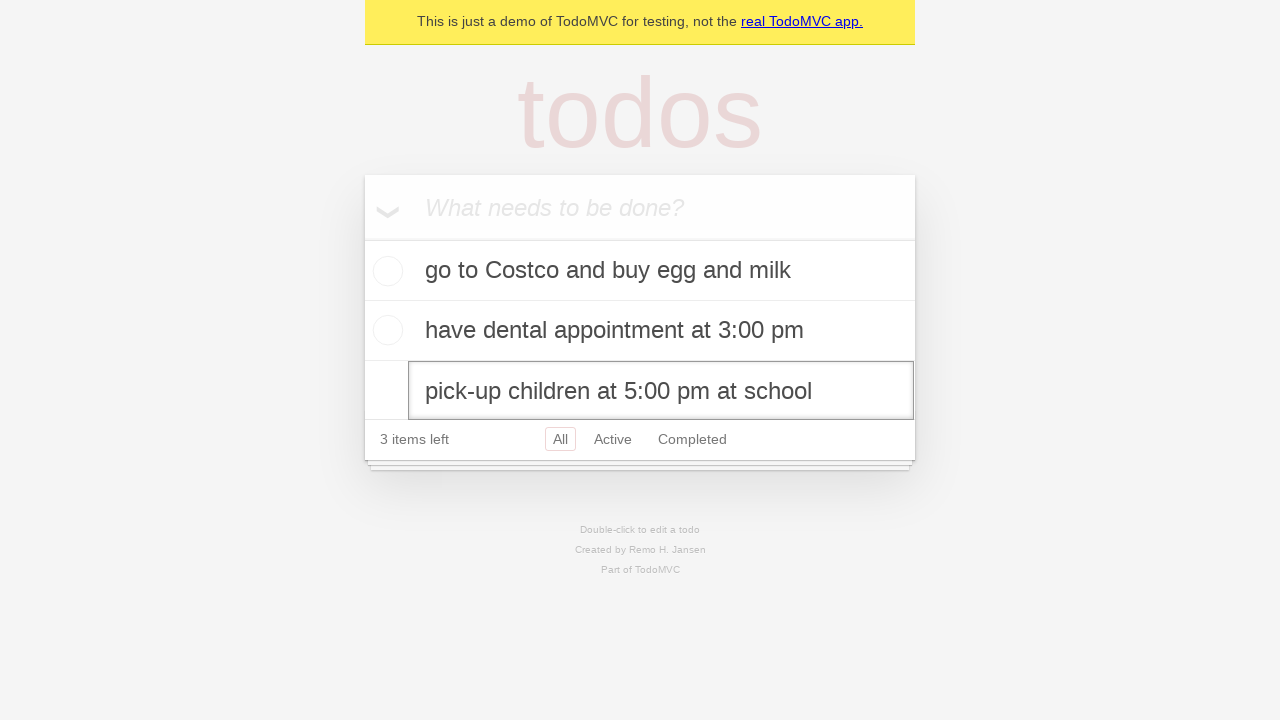

Filled edit textbox with new todo text 'have parent appointment at 5:00 PM' on xpath=//li[@data-testid="todo-item"] >> nth=2 >> internal:role=textbox[name="Edi
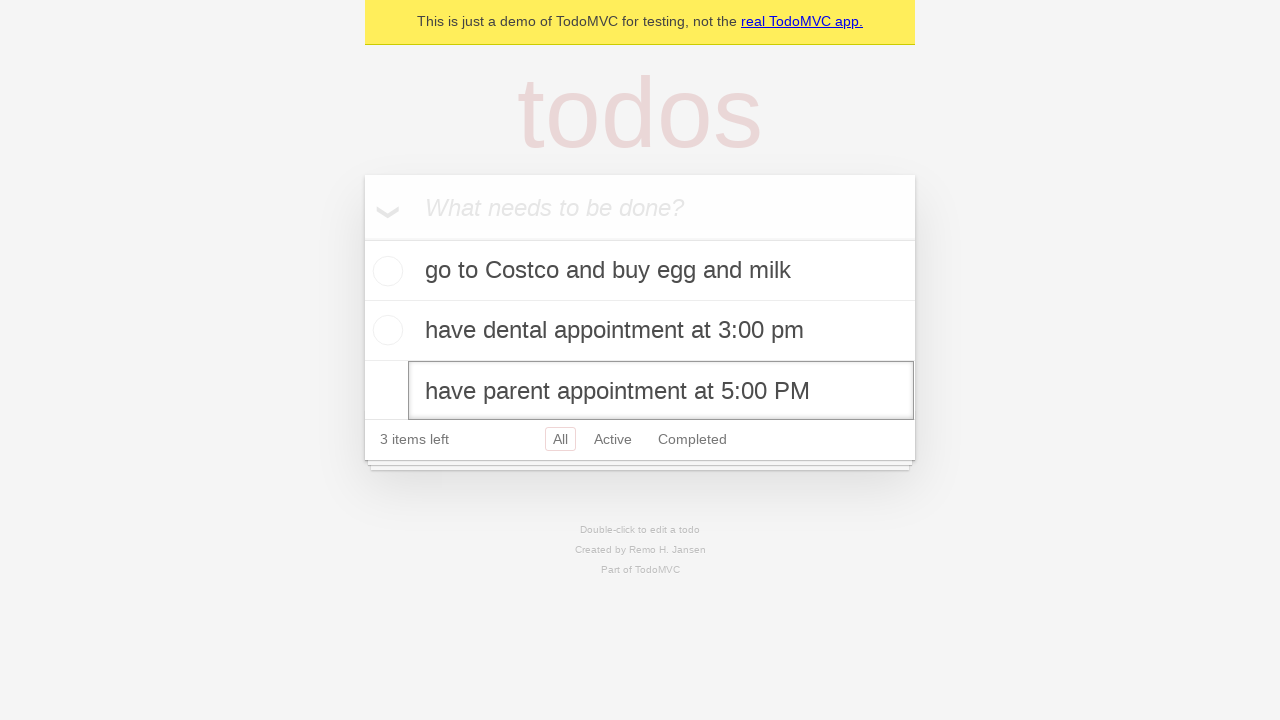

Pressed Enter to submit the edited todo item on xpath=//li[@data-testid="todo-item"] >> nth=2 >> internal:role=textbox[name="Edi
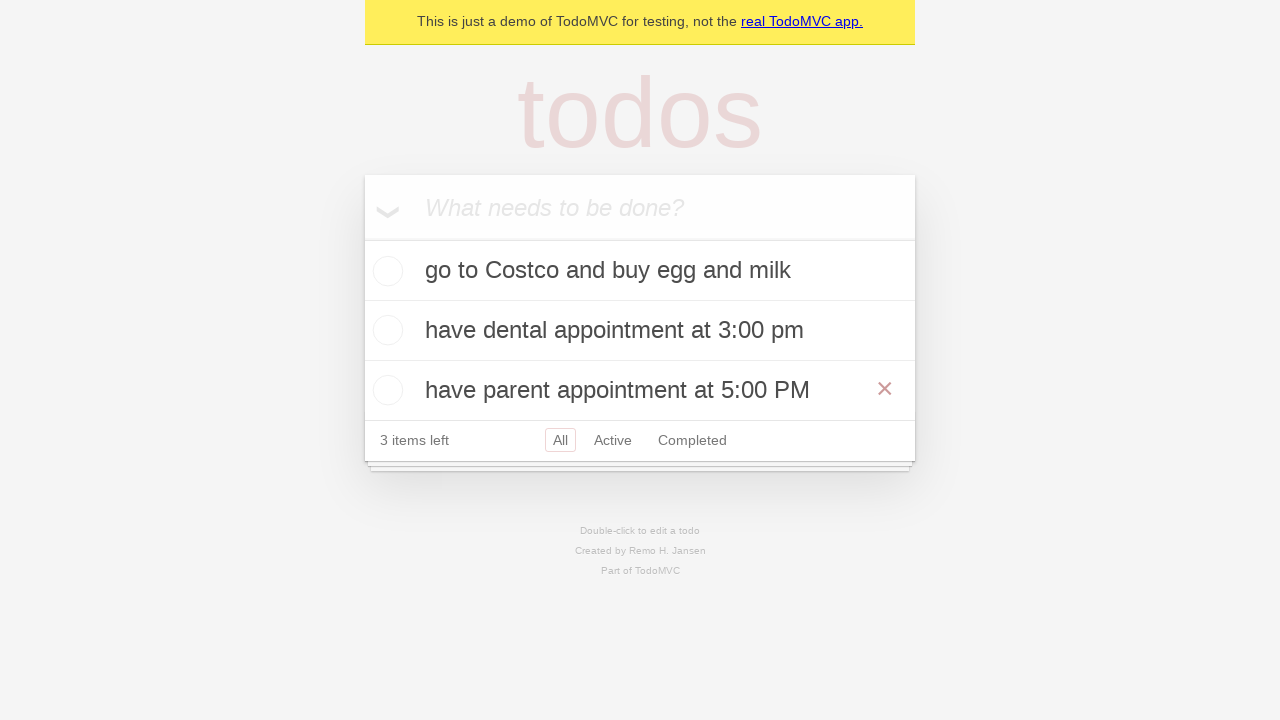

Waited for todo items to be present after edit
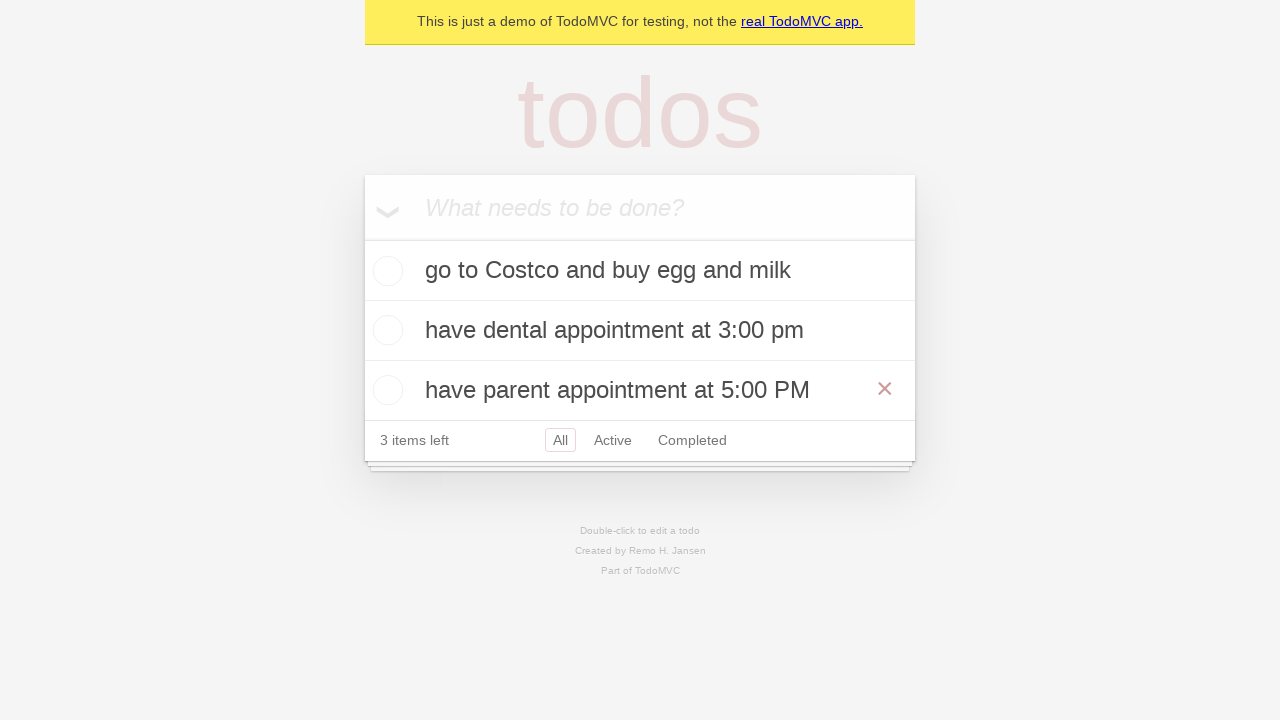

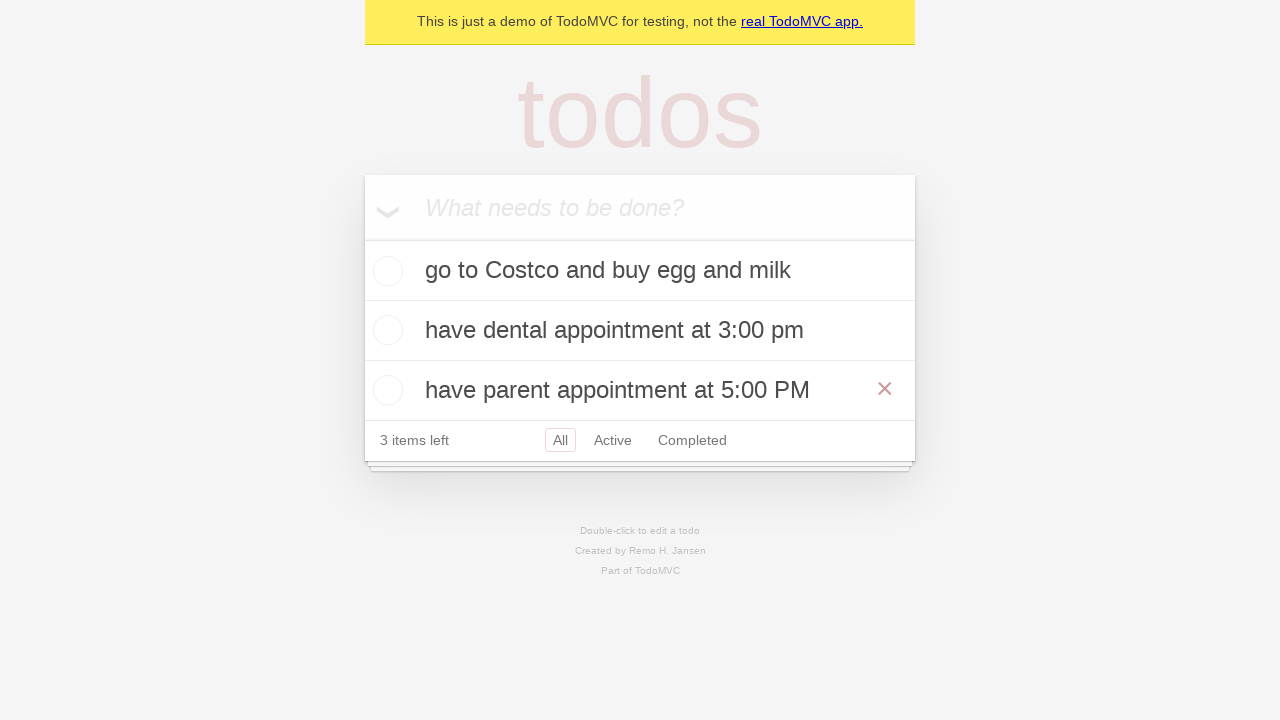